Navigates to a page with loading images and waits for an award image element to be present on the page

Starting URL: https://bonigarcia.dev/selenium-webdriver-java/loading-images.html

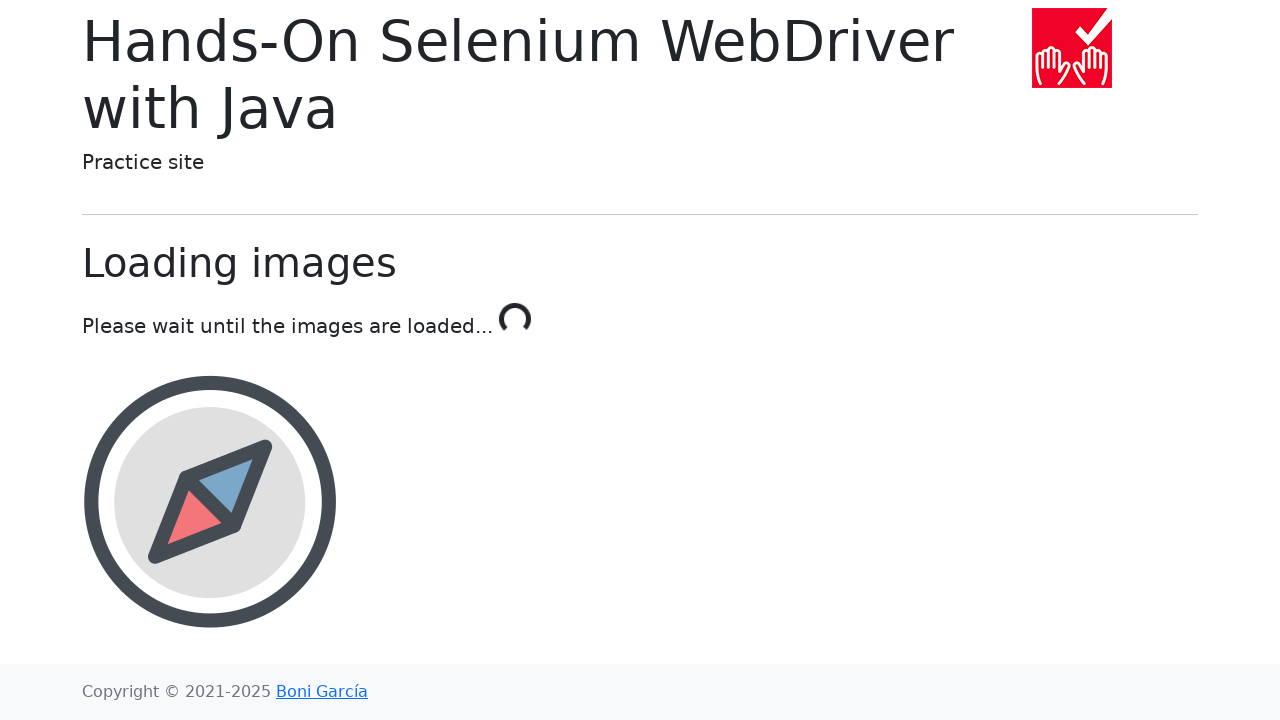

Navigated to loading images page
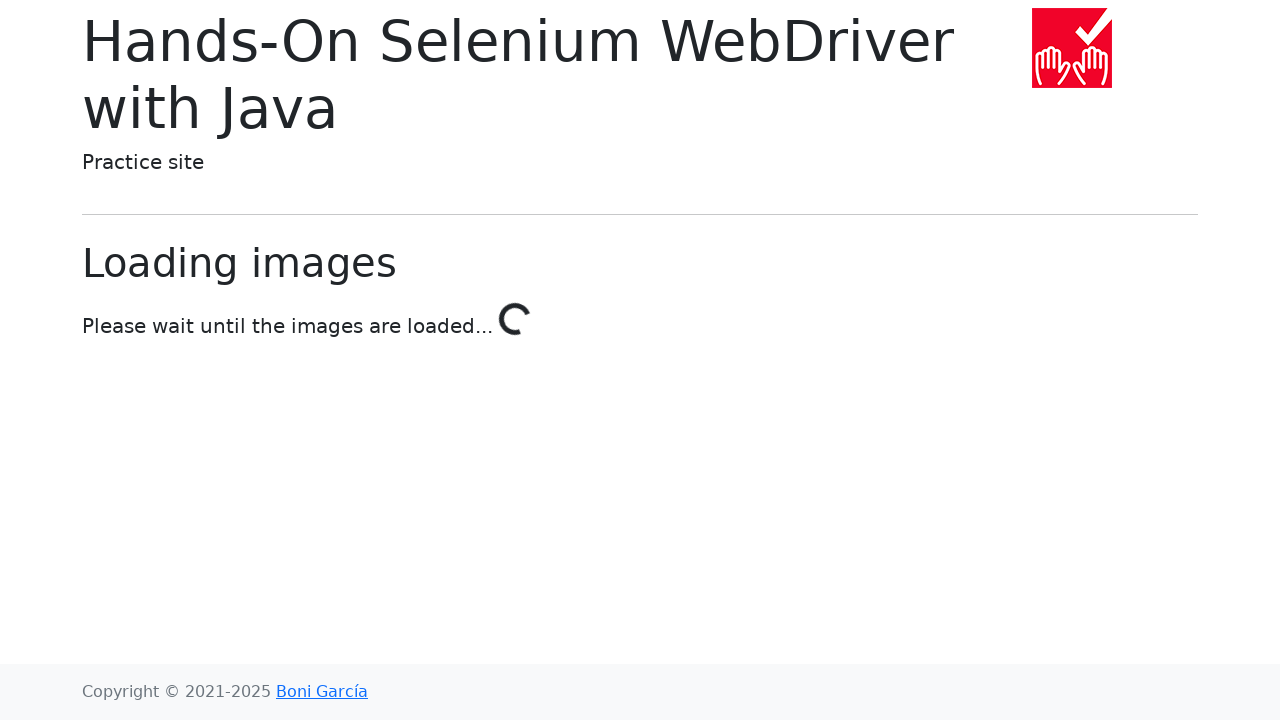

Award image element (#award) is present on the page
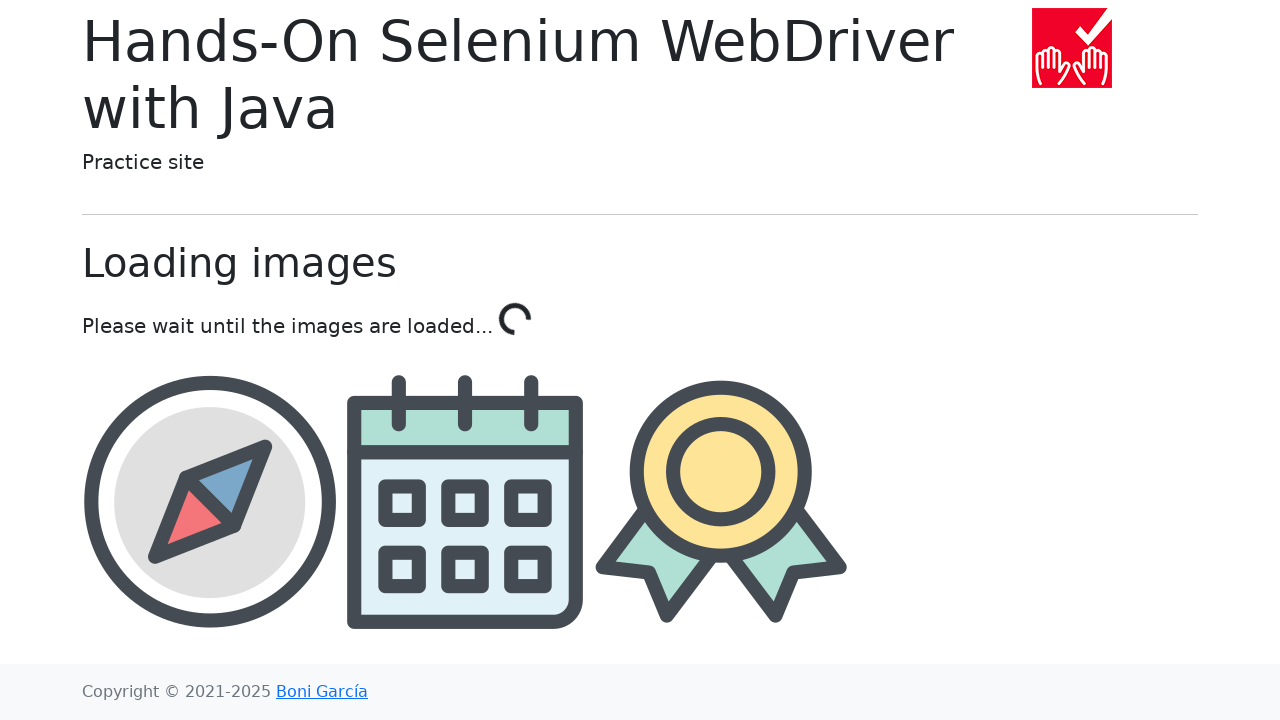

Award image element is now visible
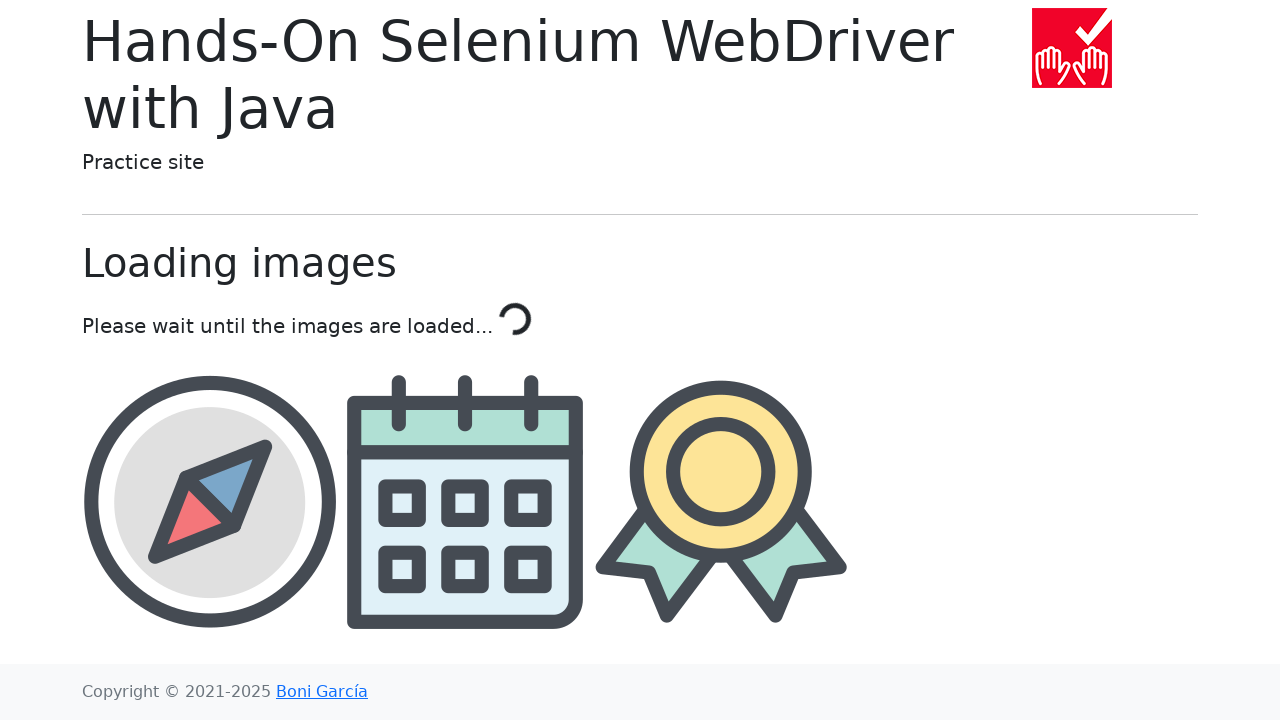

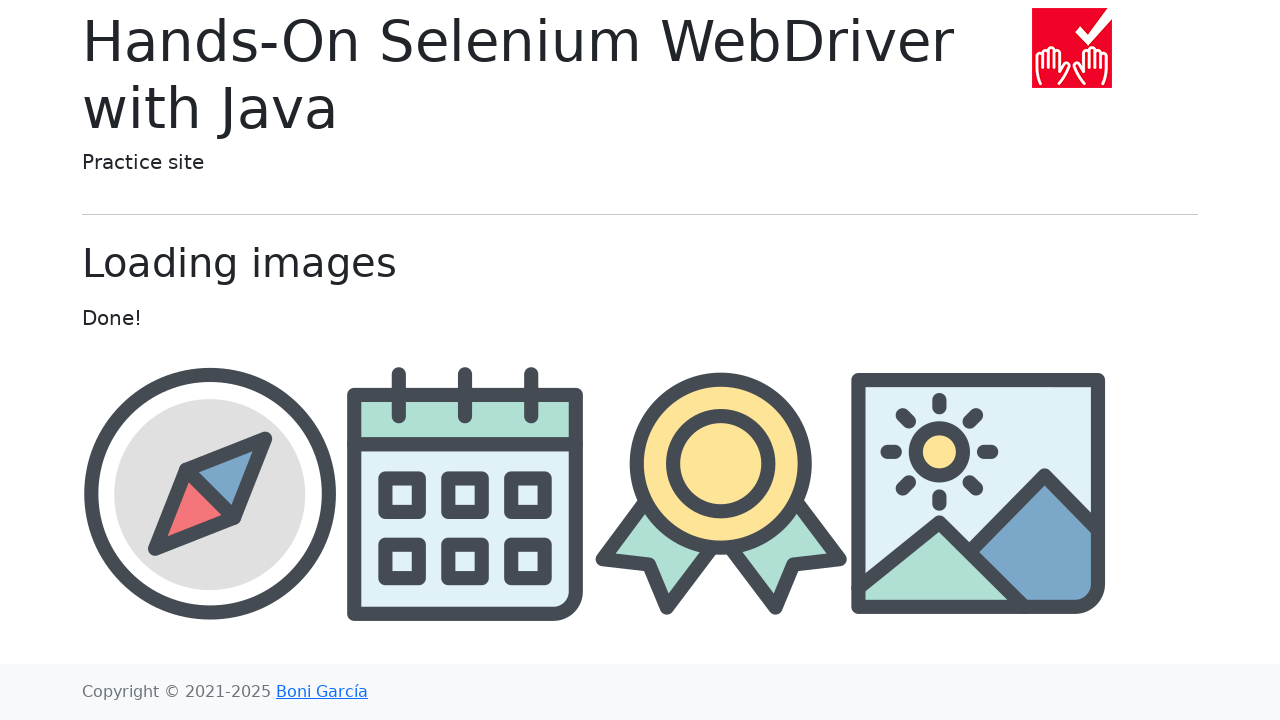